Tests JavaScript confirm dialog by accepting it first, then dismissing it on second attempt, verifying result messages for both actions

Starting URL: http://the-internet.herokuapp.com/javascript_alerts

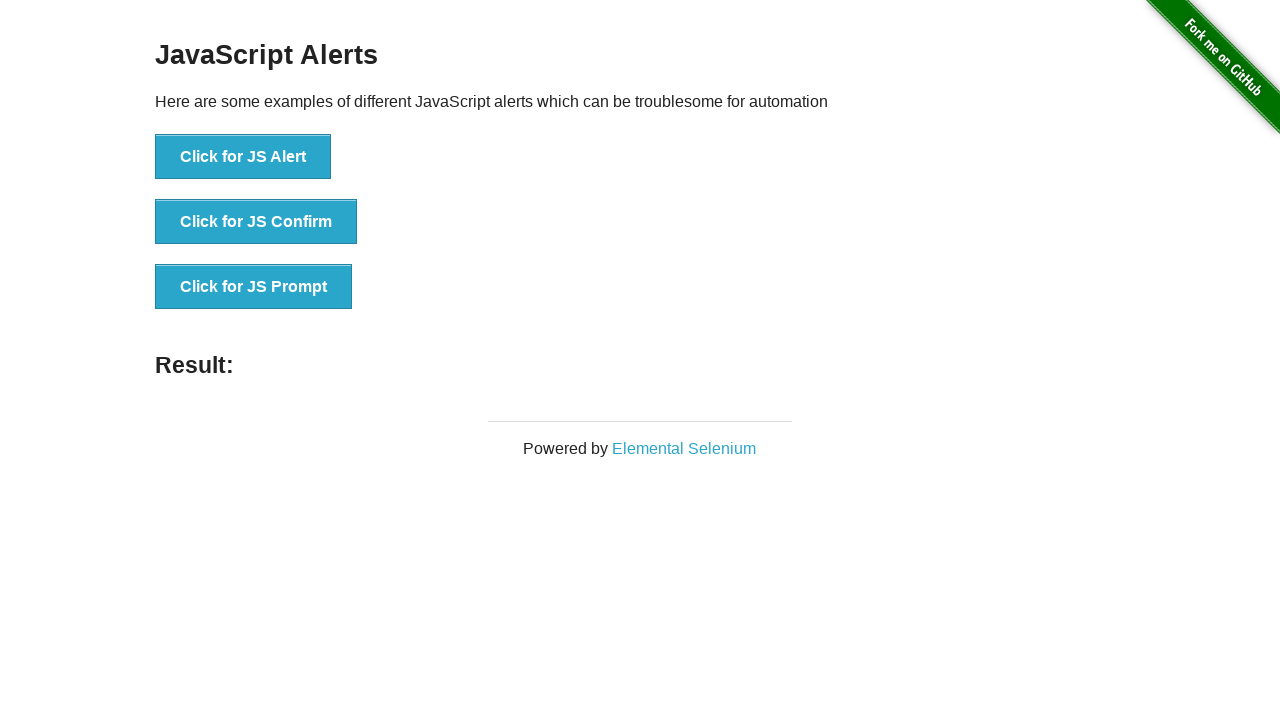

Clicked JS Confirm button and accepted the dialog at (256, 222) on text='Click for JS Confirm'
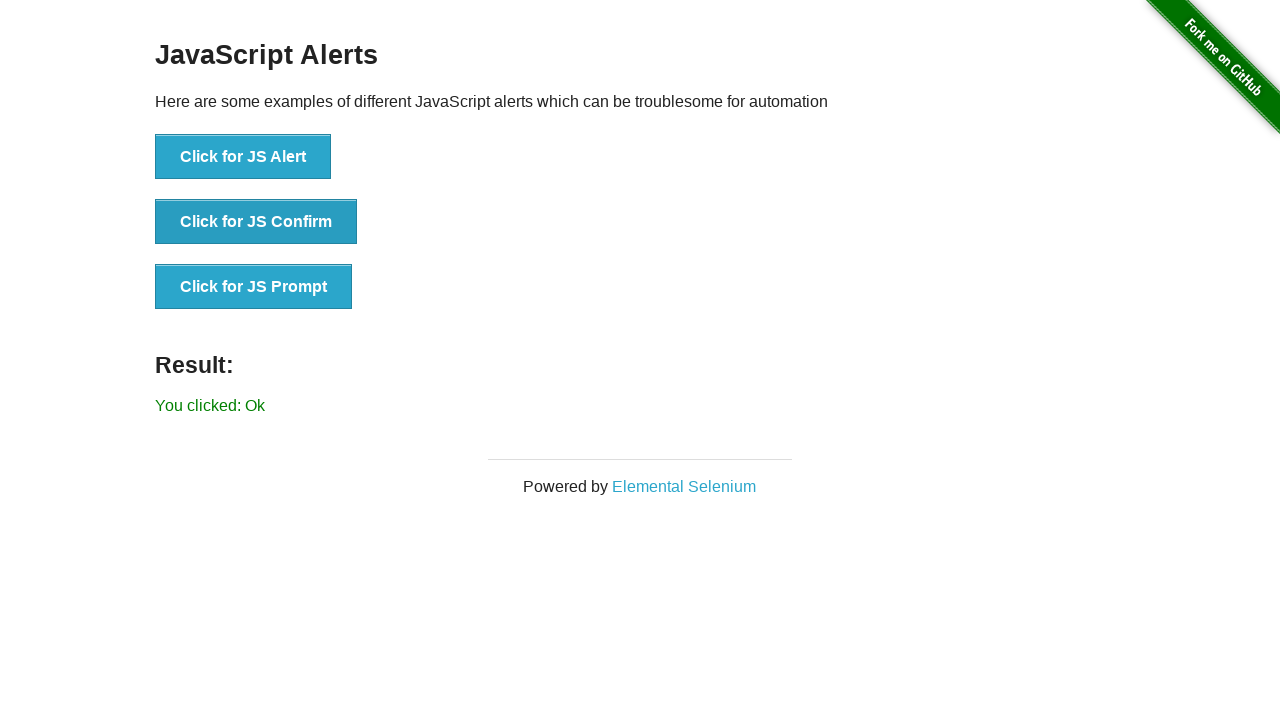

Retrieved result text after accepting confirm dialog
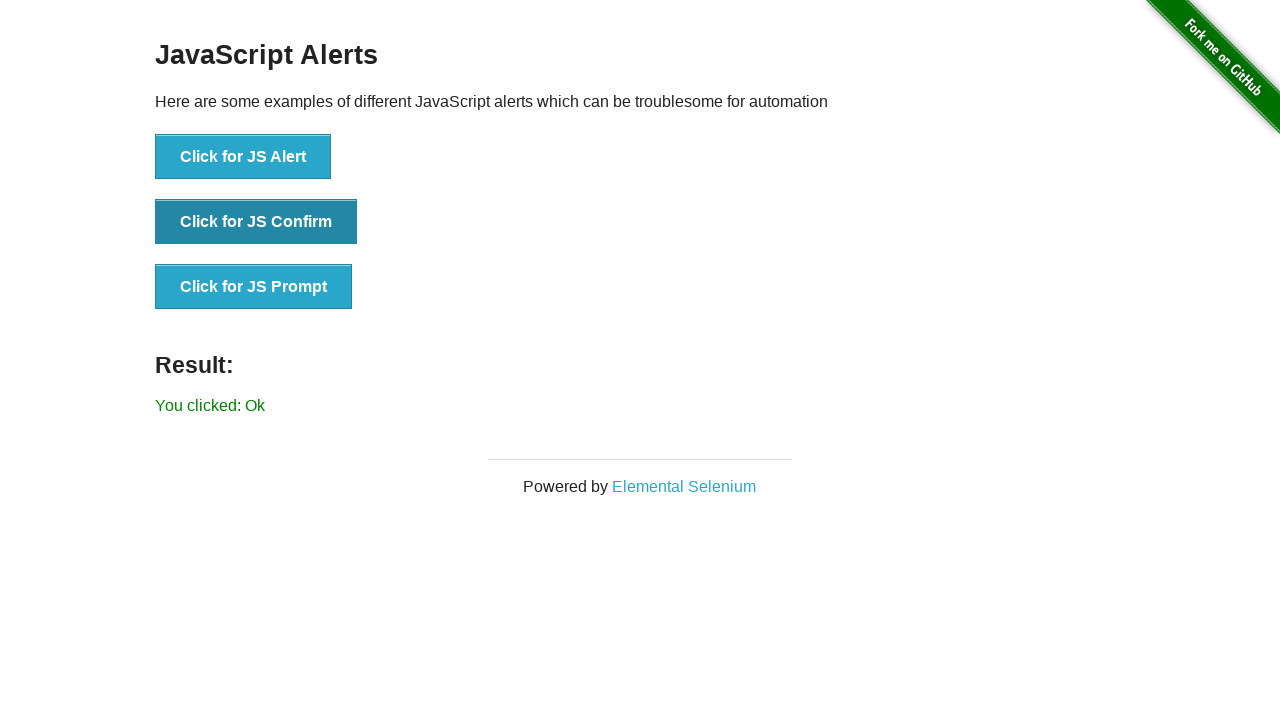

Verified result message shows 'You clicked: Ok'
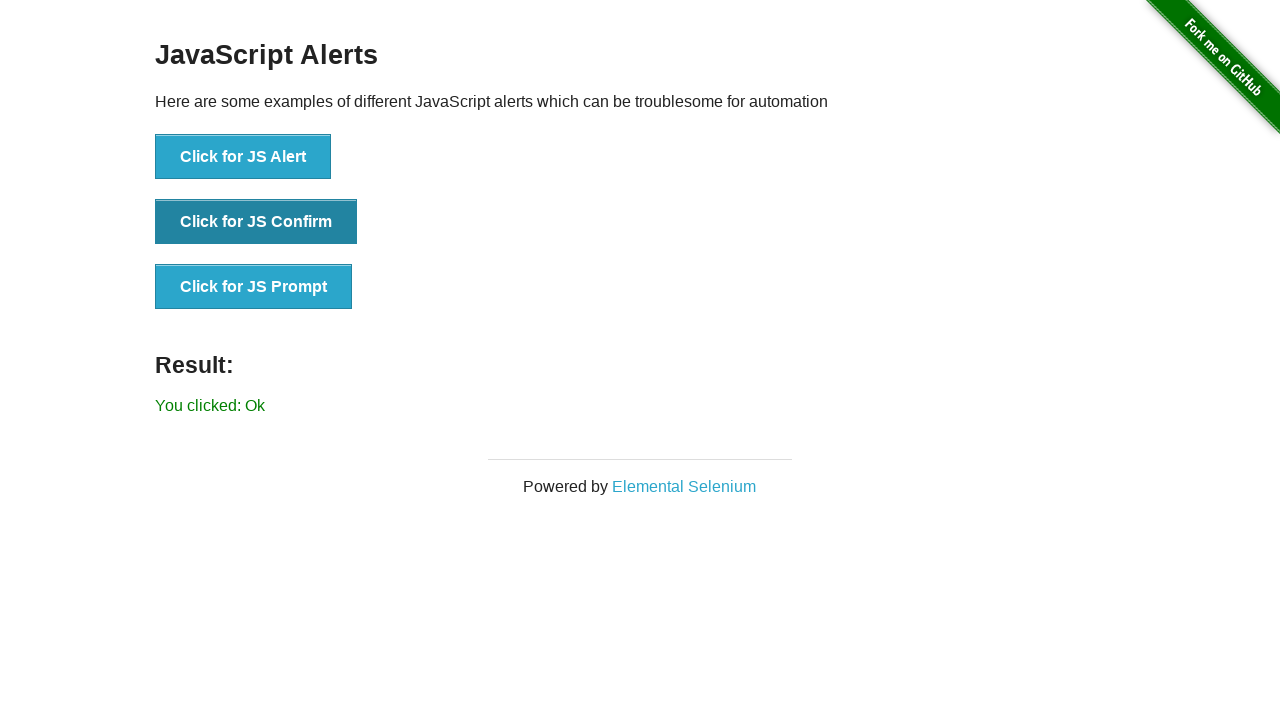

Clicked JS Confirm button and dismissed the dialog at (256, 222) on text='Click for JS Confirm'
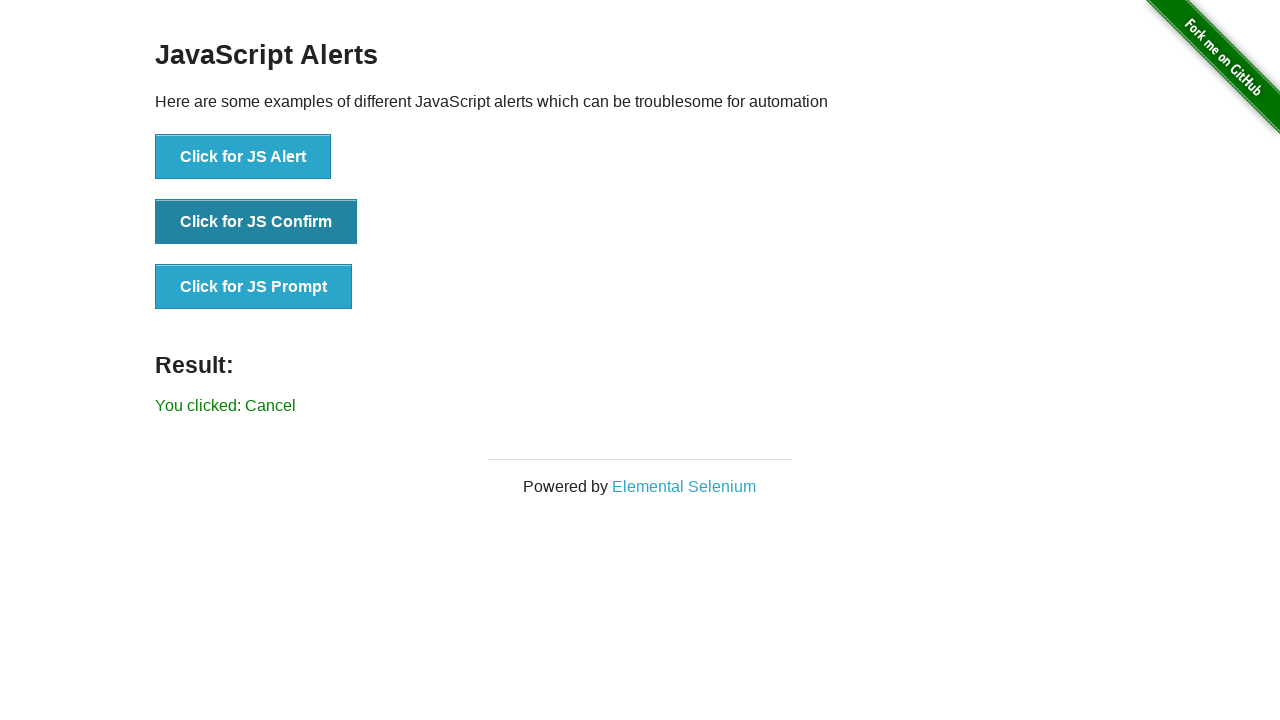

Retrieved result text after dismissing confirm dialog
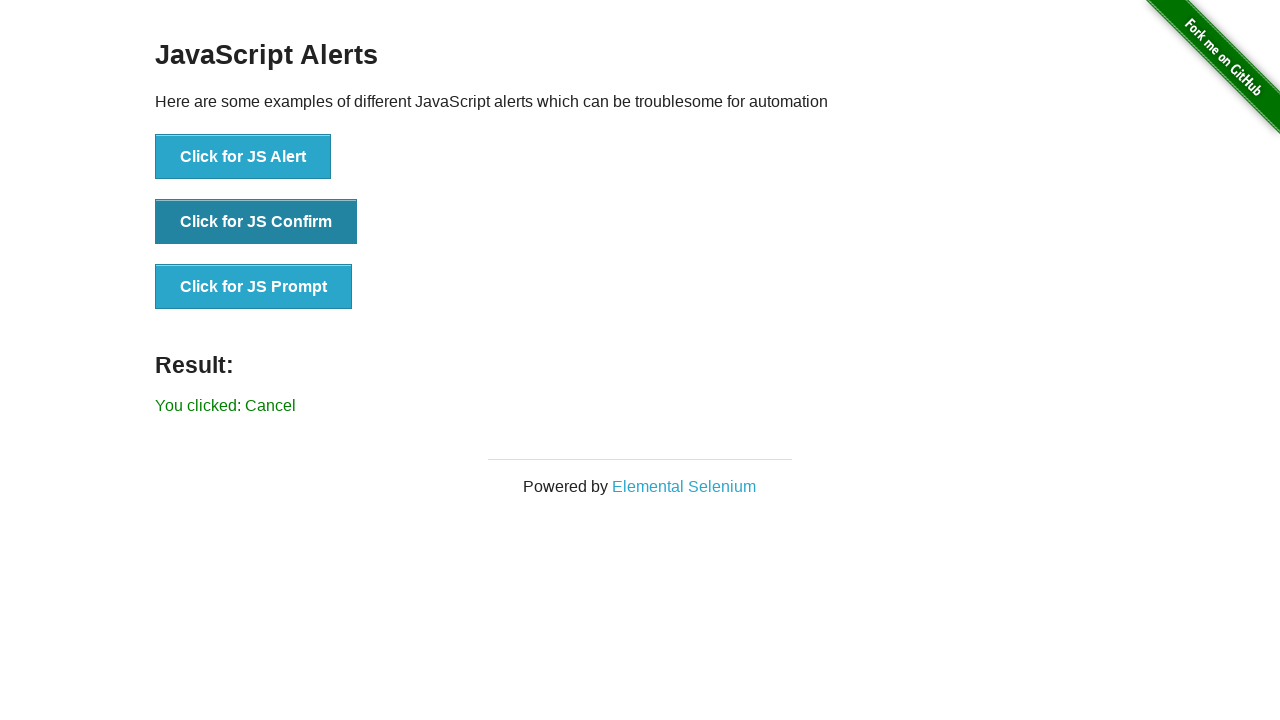

Verified result message shows 'You clicked: Cancel'
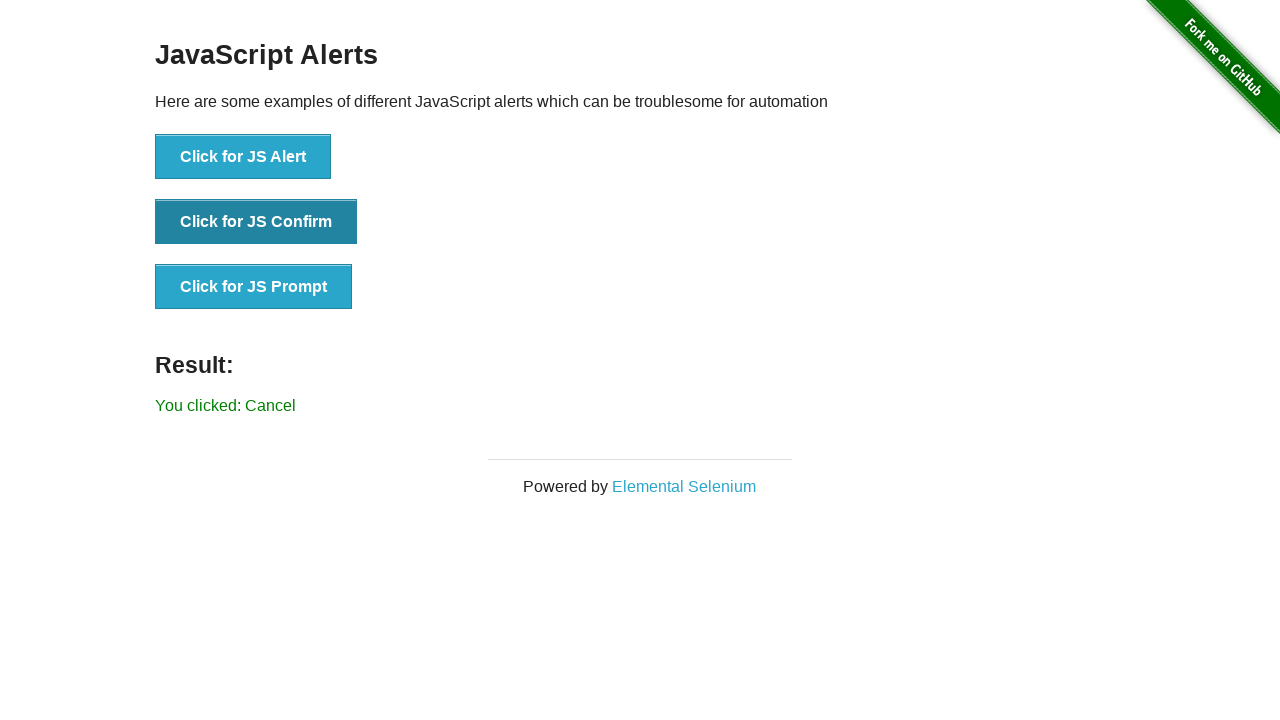

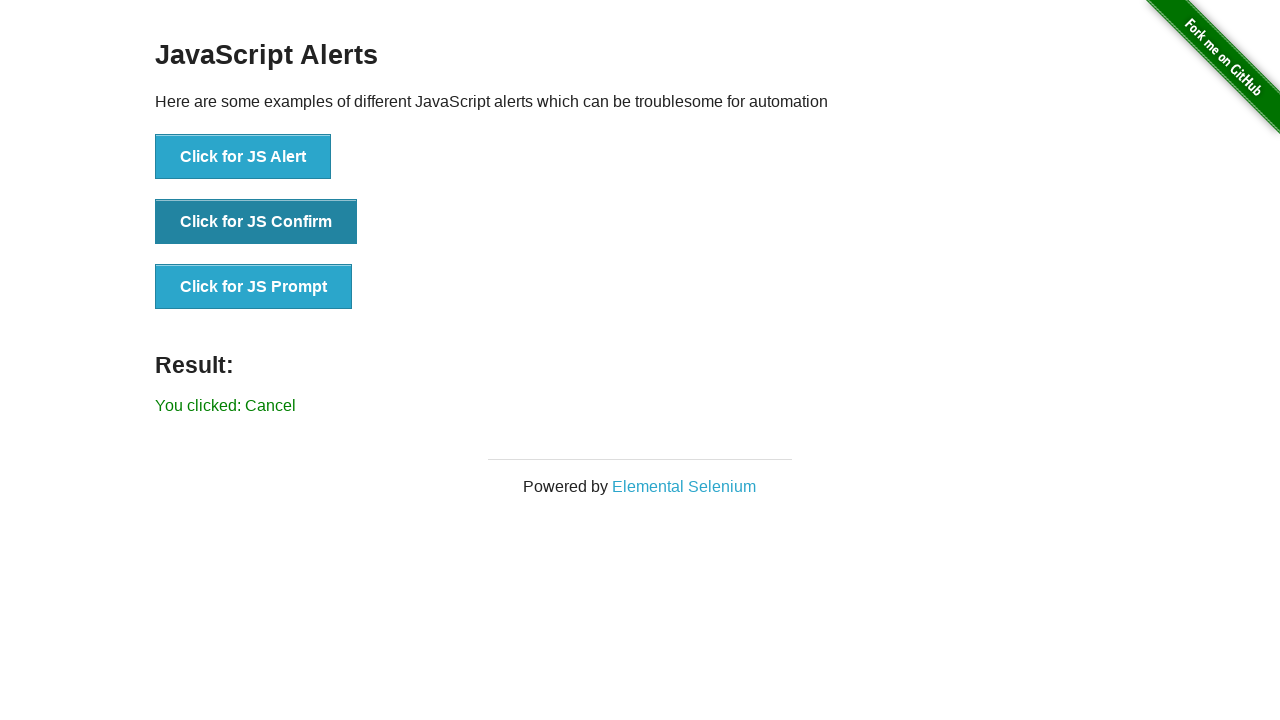